Loads a tutorial test page and verifies the page title is correct

Starting URL: http://www.tlkeith.com/WebDriverIOTutorialTest.html

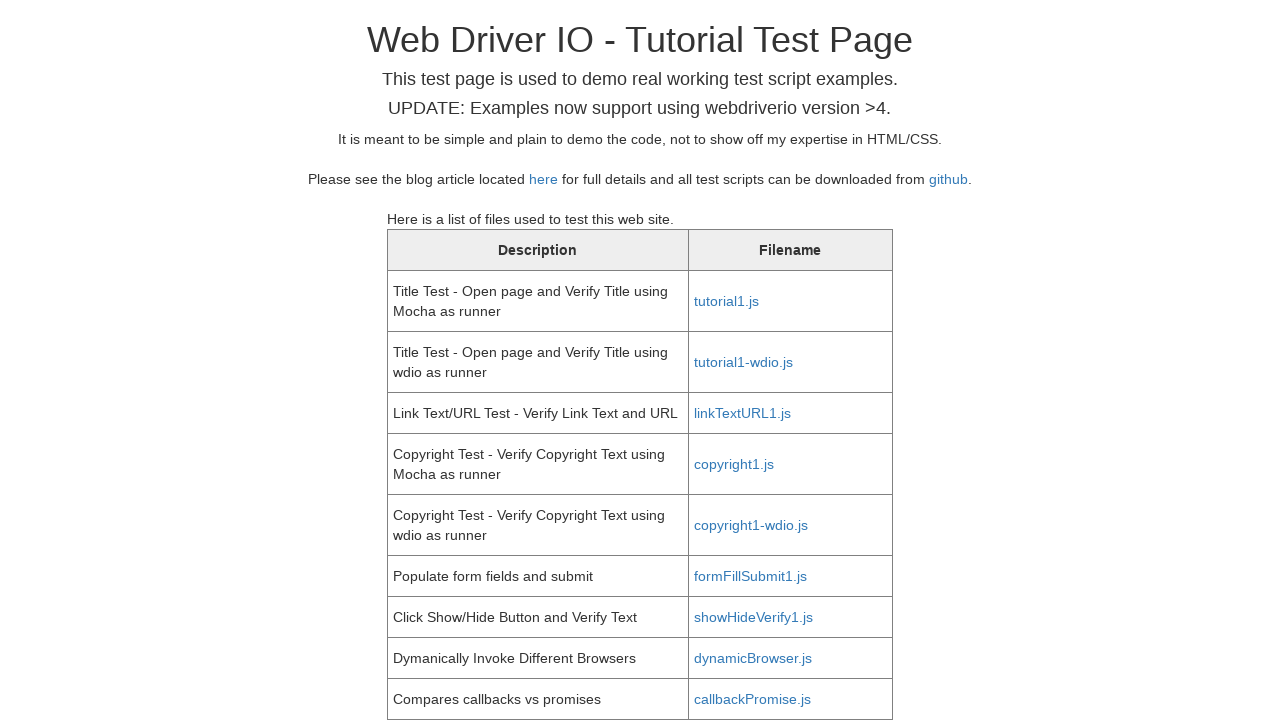

Navigated to tutorial test page at http://www.tlkeith.com/WebDriverIOTutorialTest.html
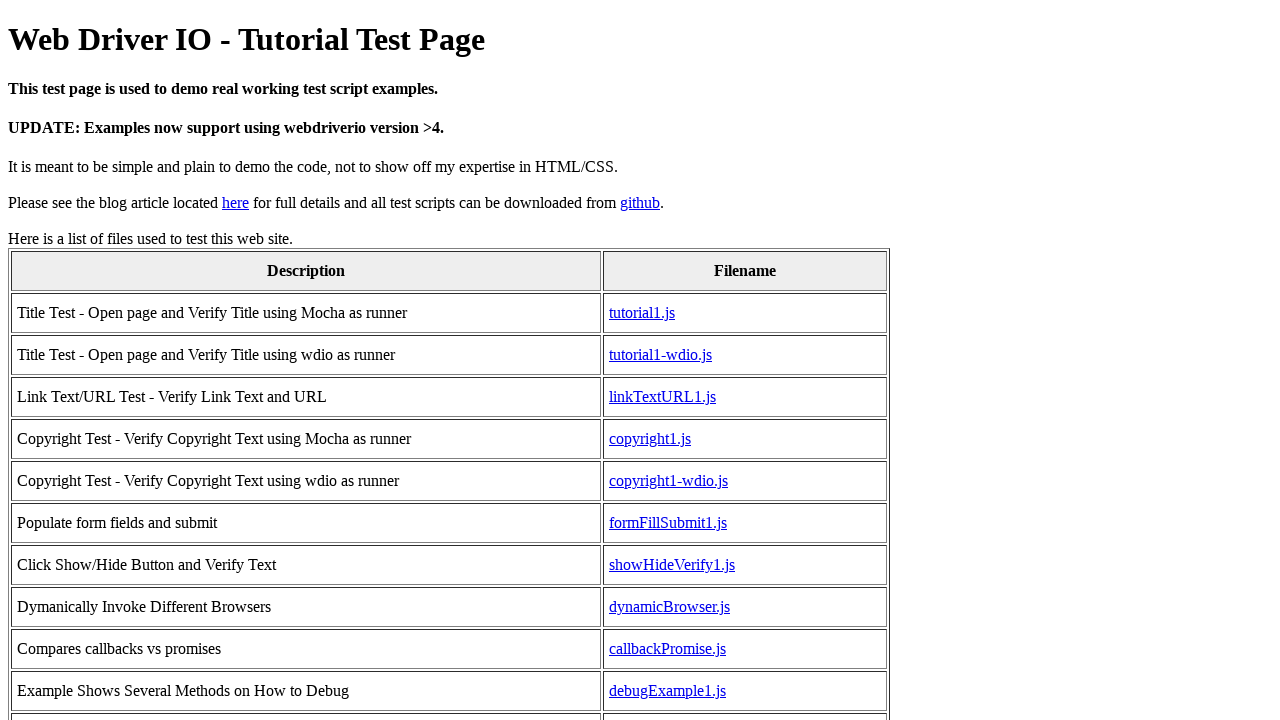

Retrieved page title
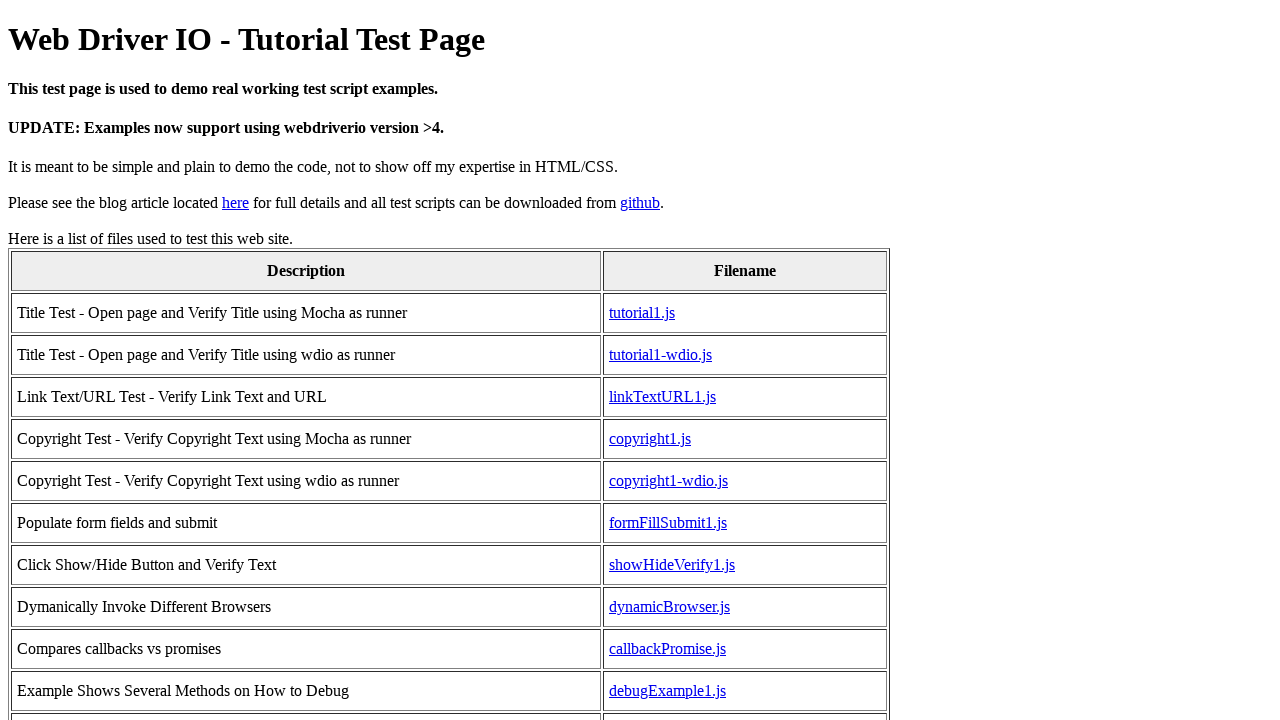

Verified page title is 'Web Driver IO - Tutorial Test Page'
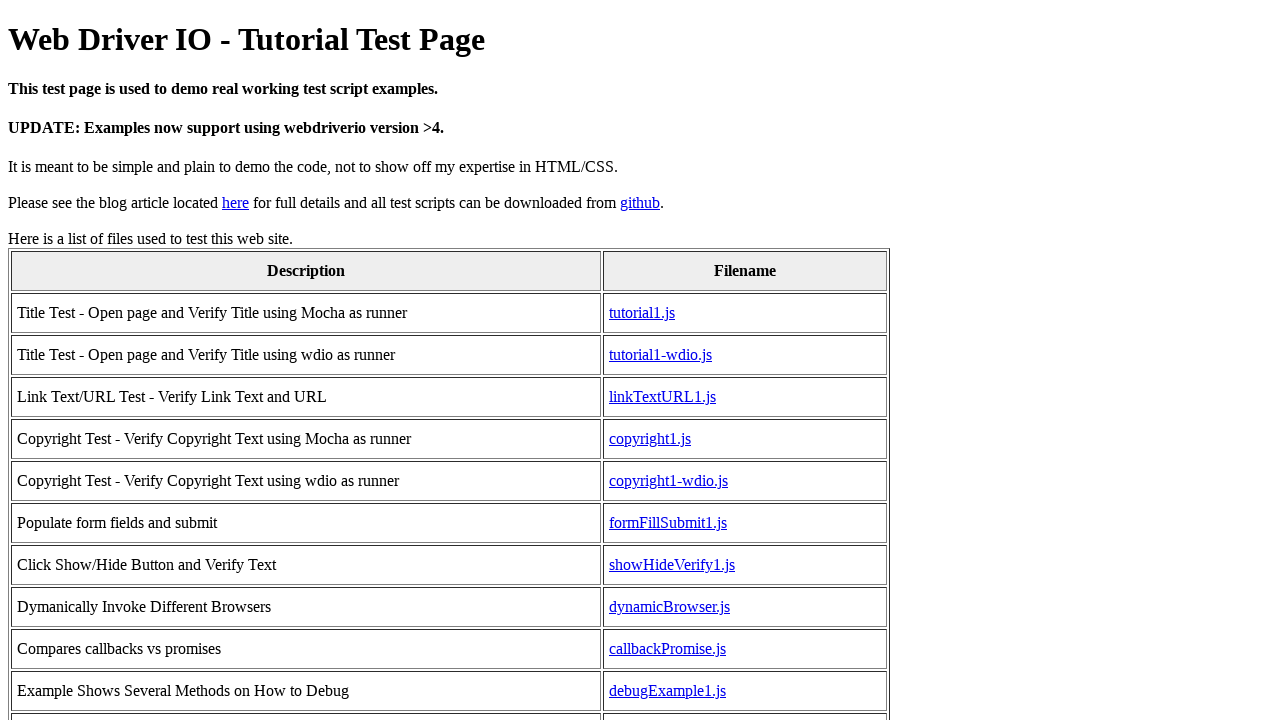

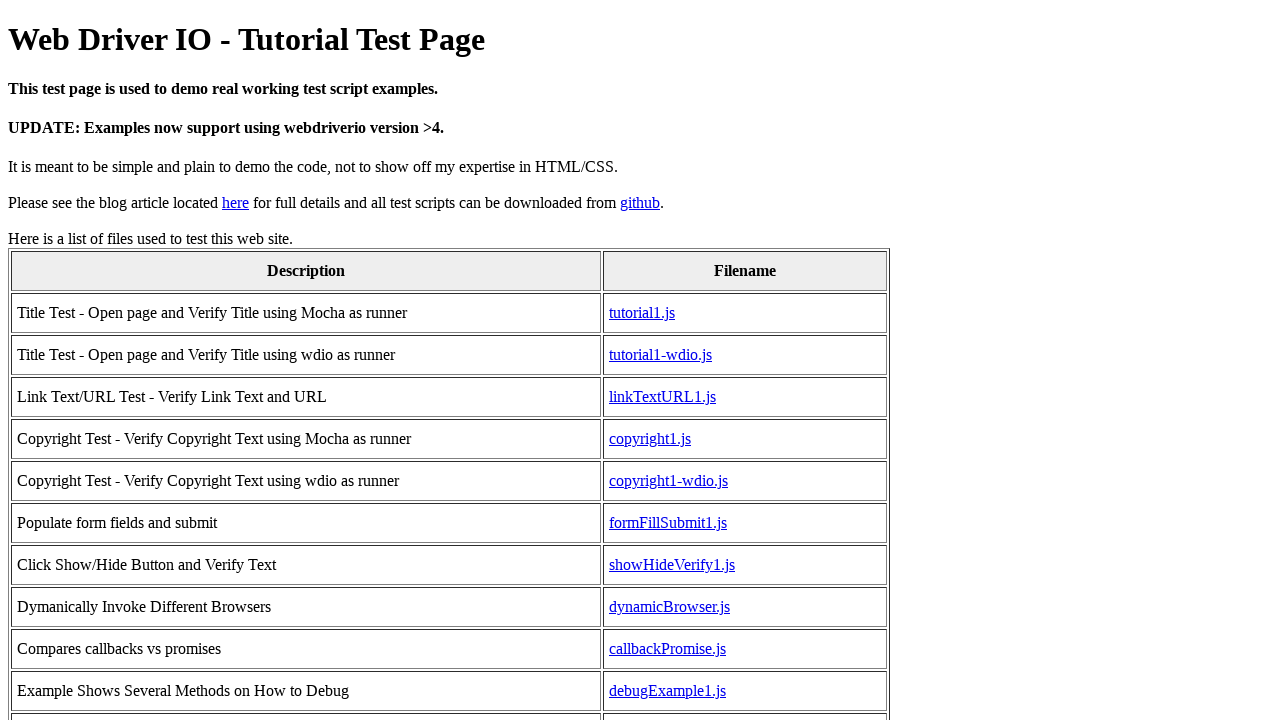